Tests textbox functionality on a contact form by locating a username input field, verifying it is displayed and enabled, entering text, and validating the entered value.

Starting URL: https://www.mycontactform.com/

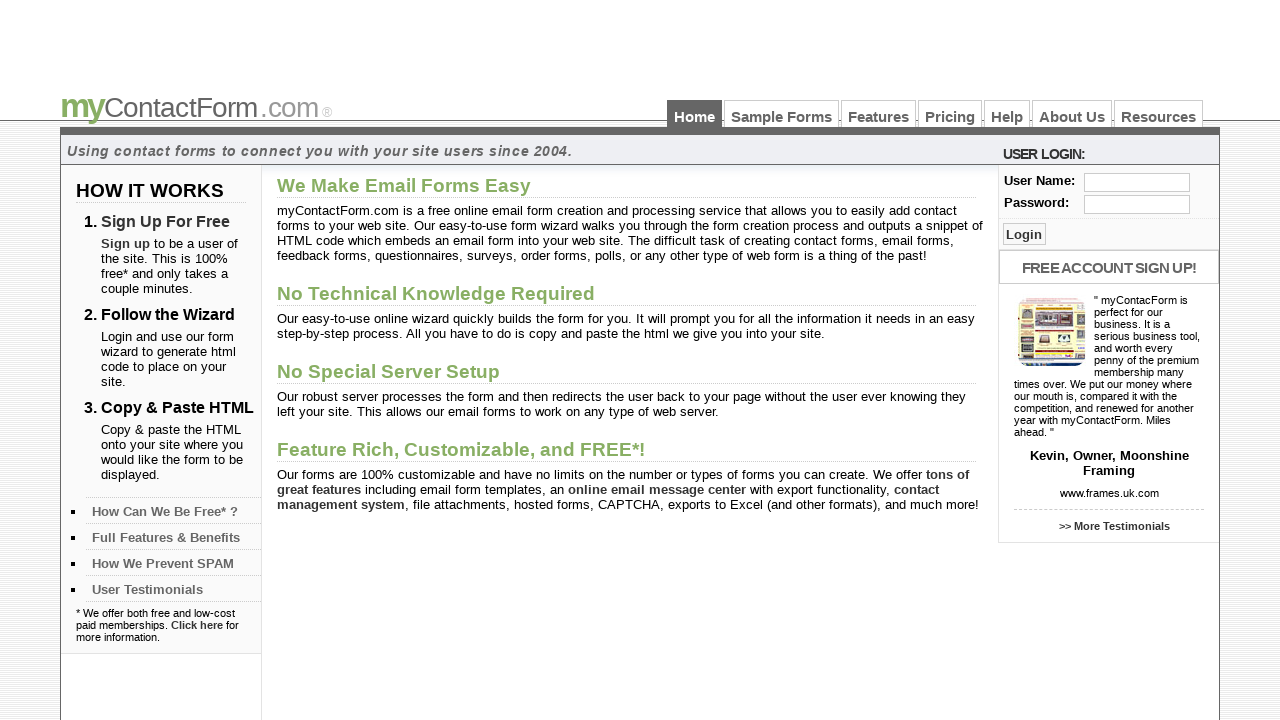

Navigated to contact form URL
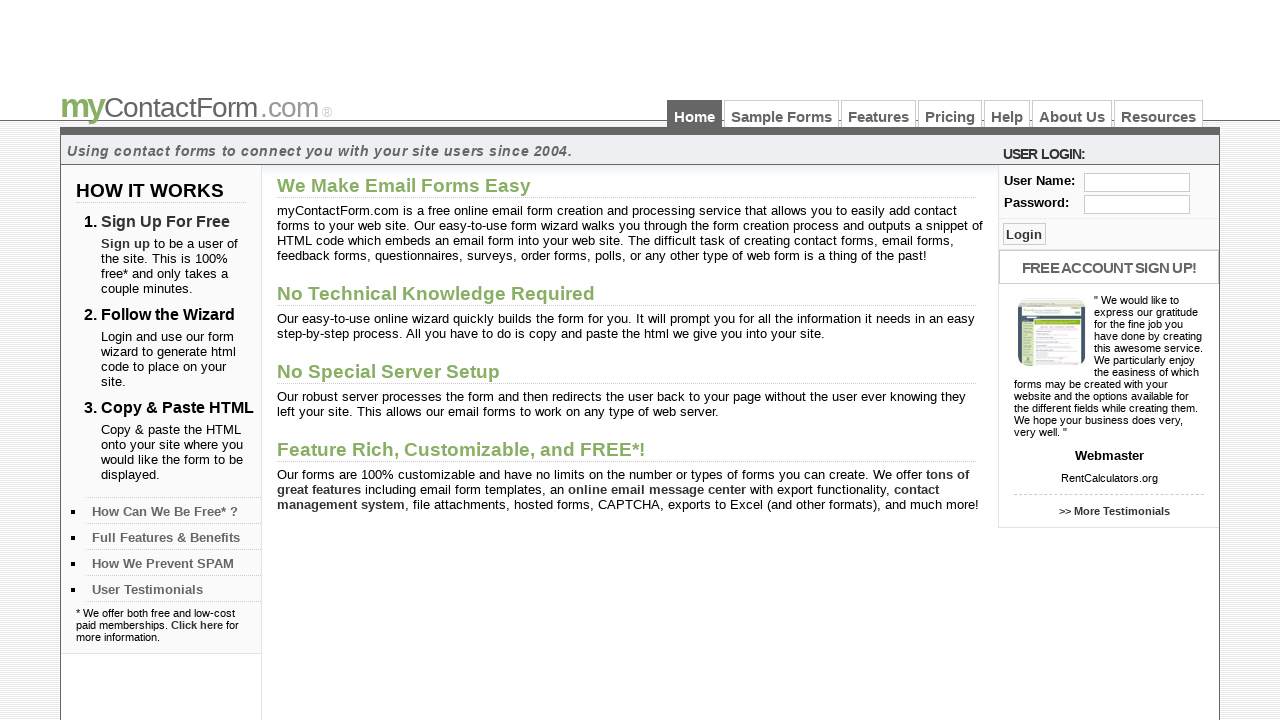

Located username input field with ID 'user'
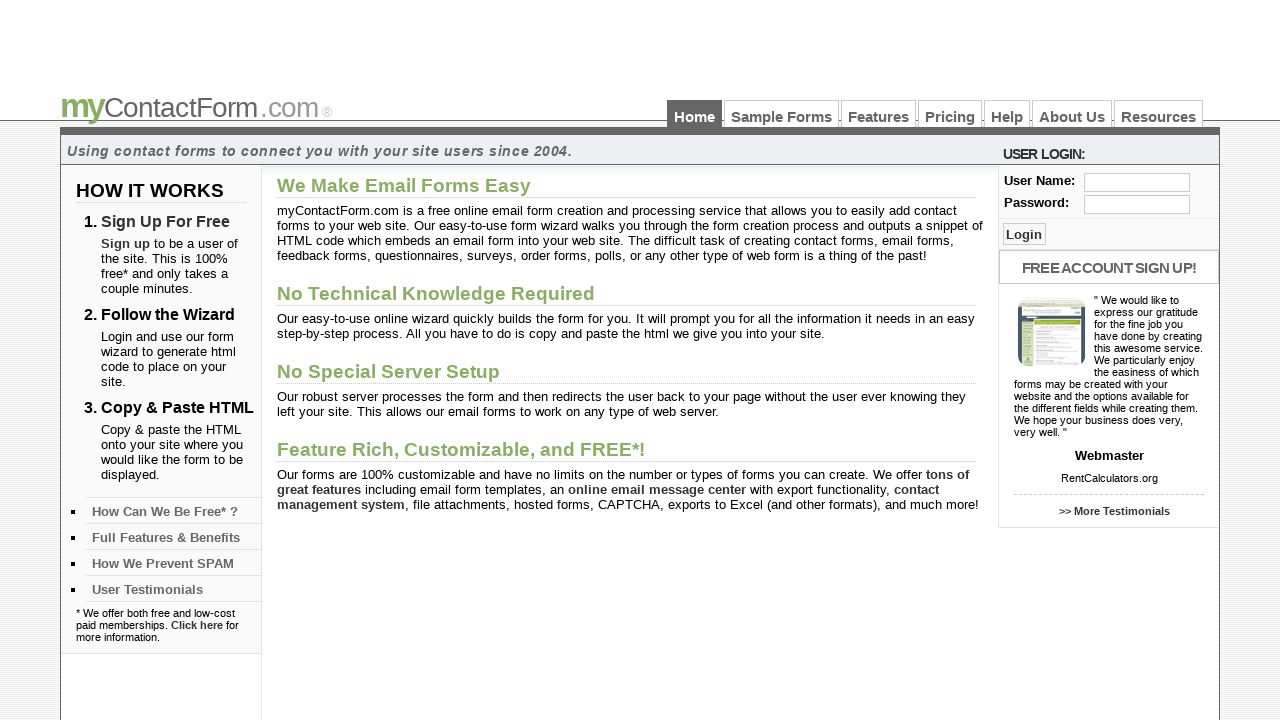

Verified username field is visible
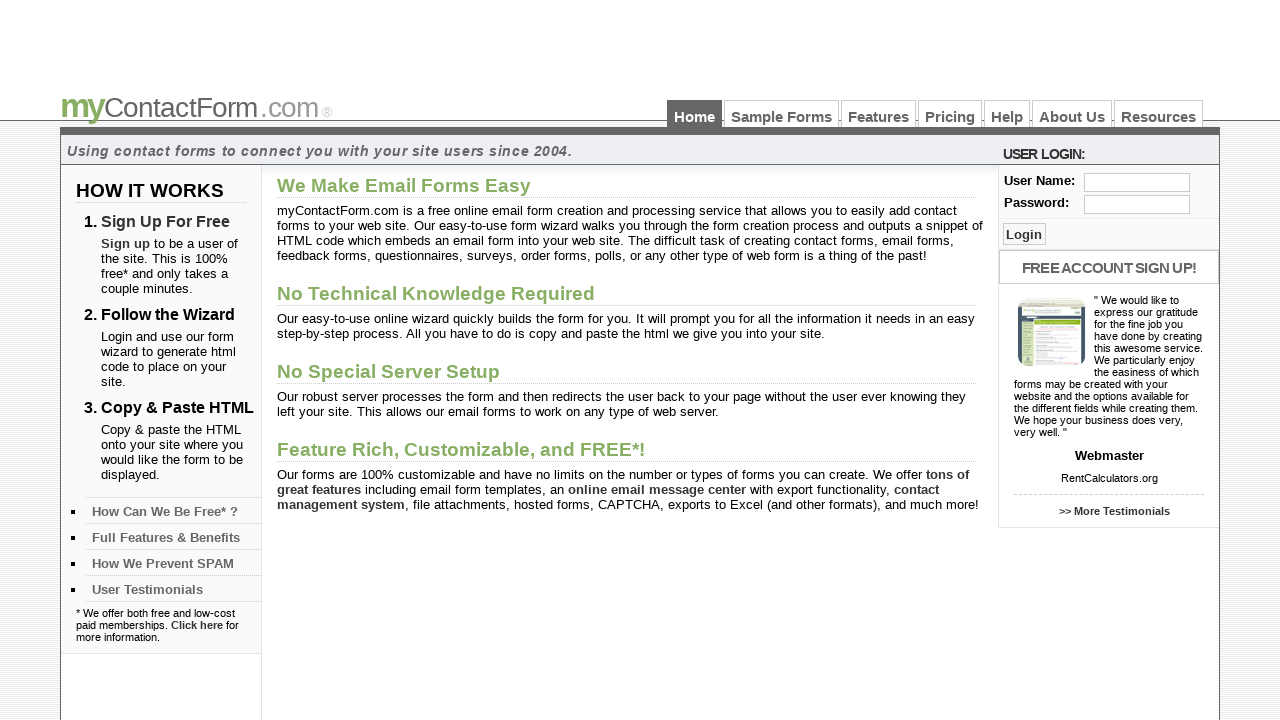

Verified username field is enabled
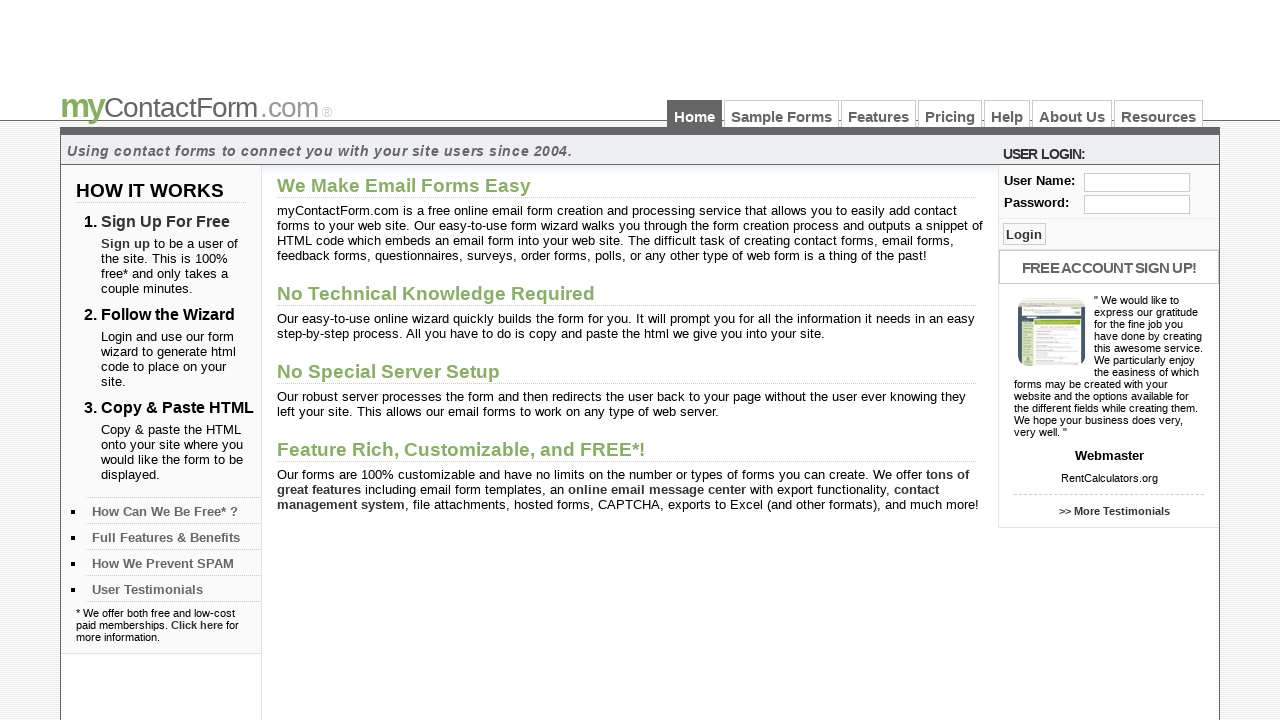

Retrieved name attribute: user
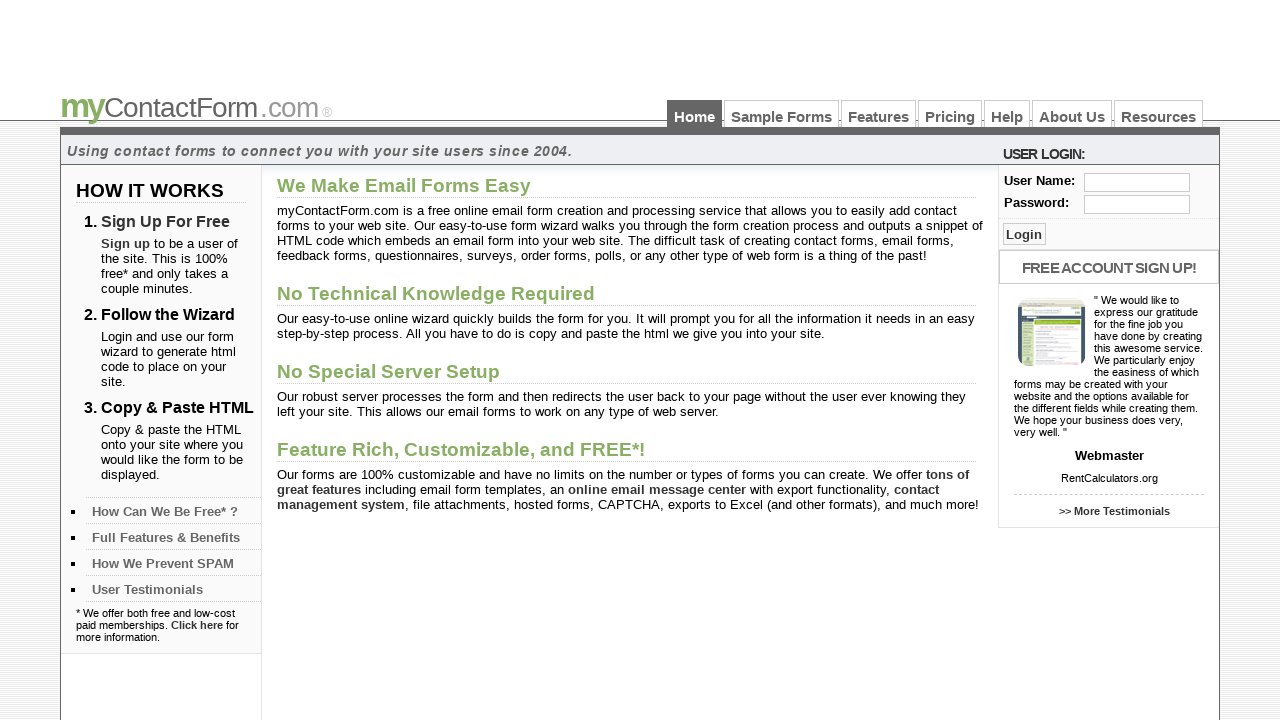

Retrieved type attribute: text
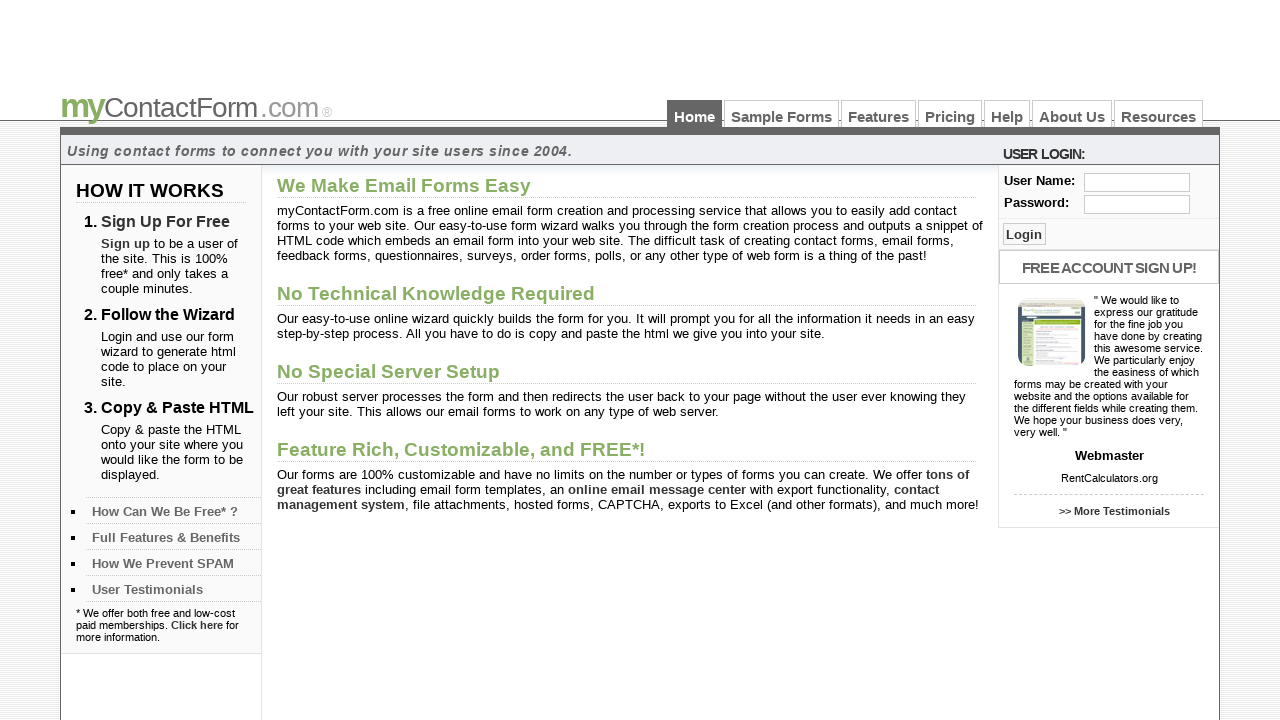

Retrieved class attribute: txt_log
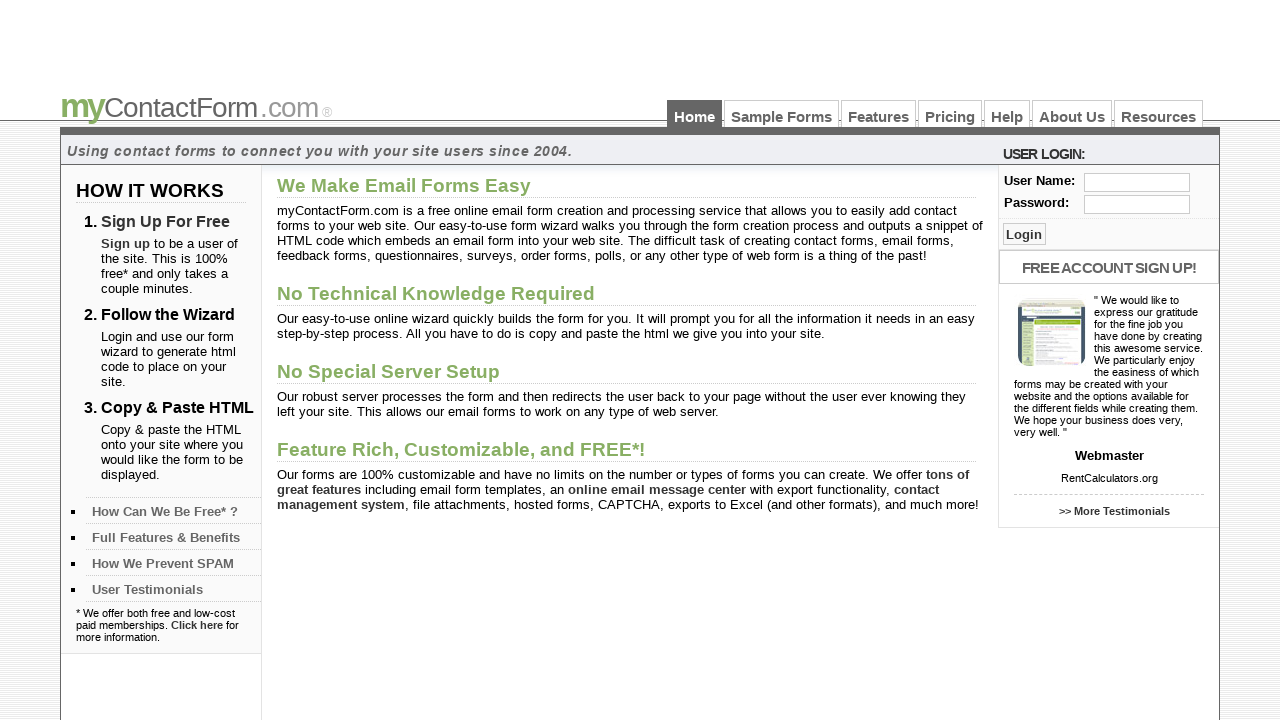

Retrieved id attribute: user
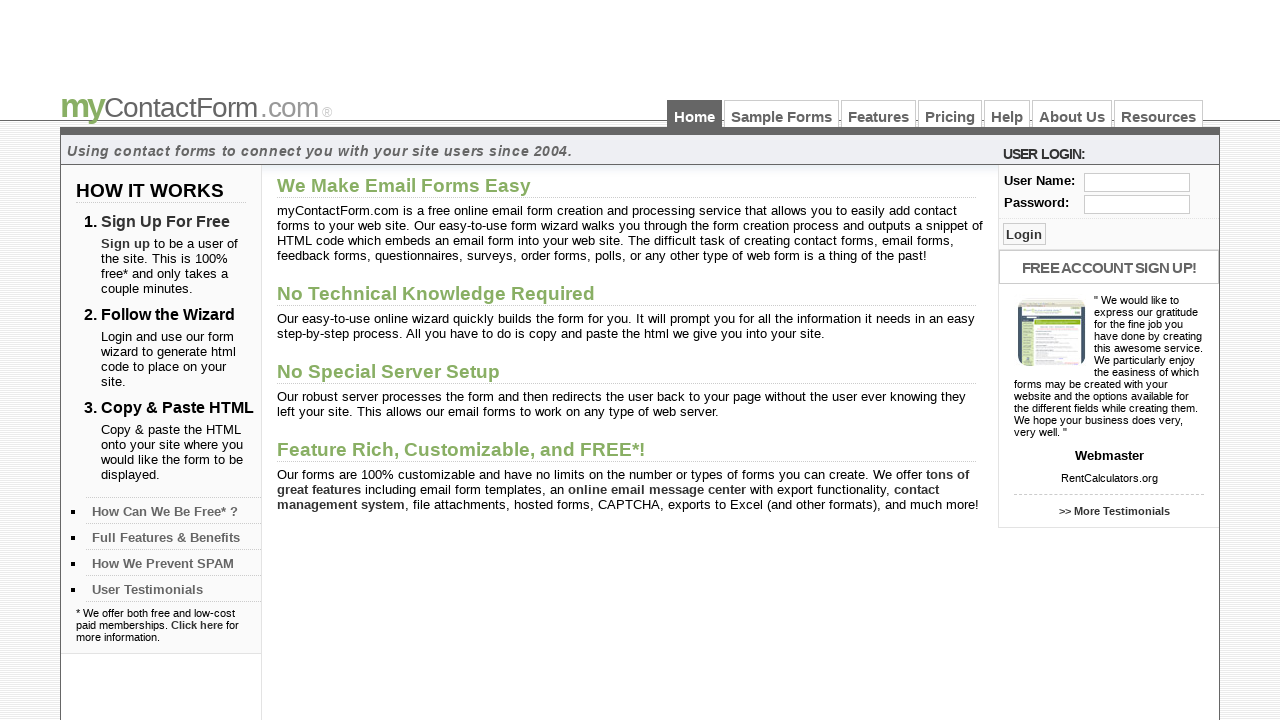

Retrieved tabindex attribute: 1
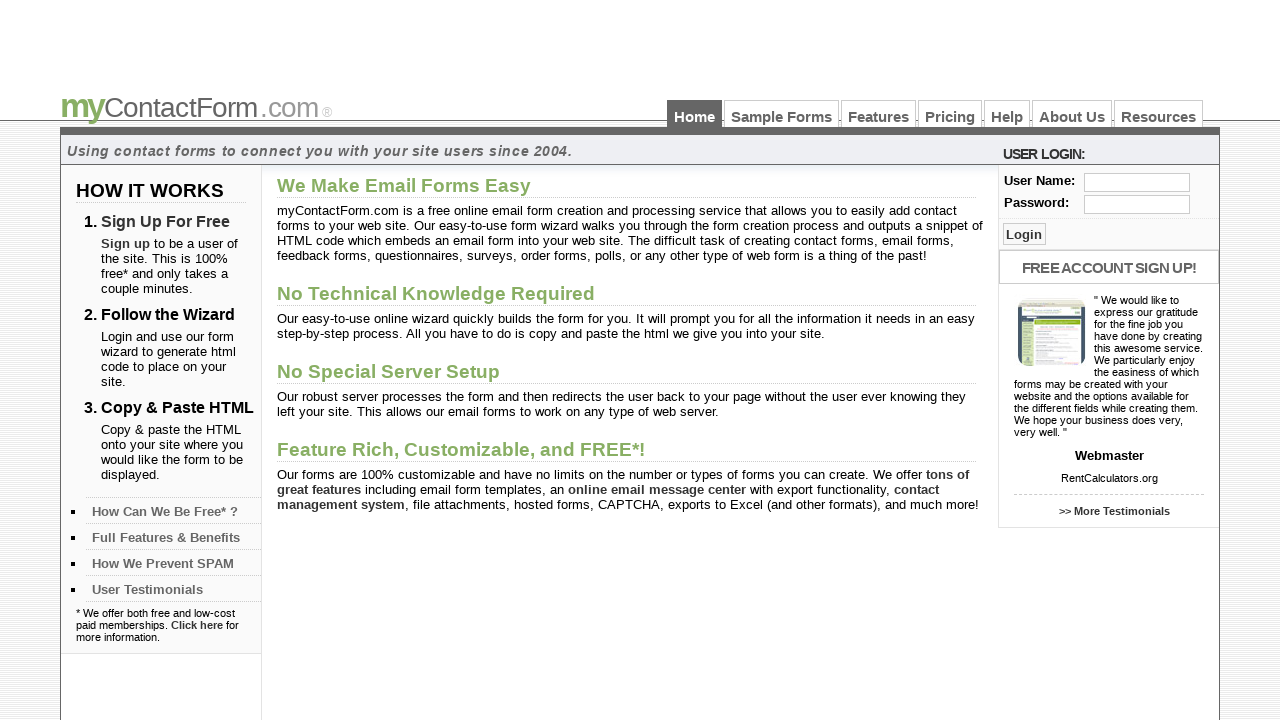

Entered 'Swetha' into username field on #user
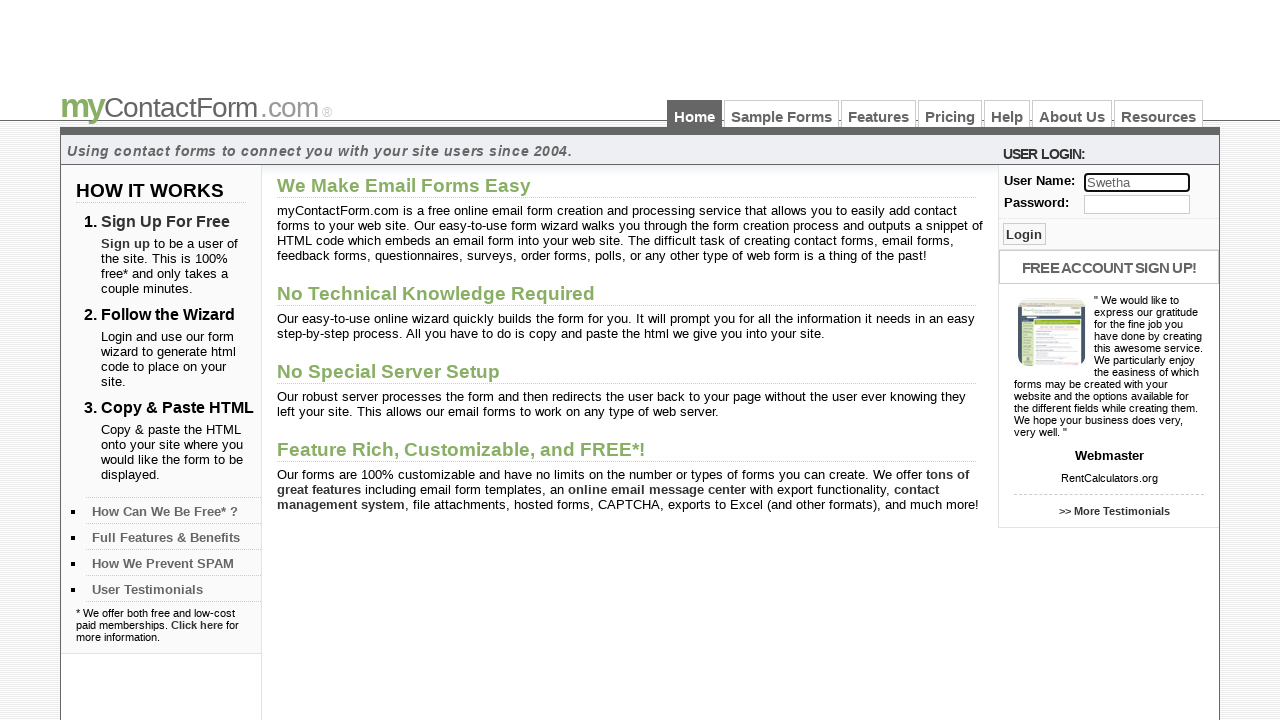

Retrieved entered value: 'Swetha'
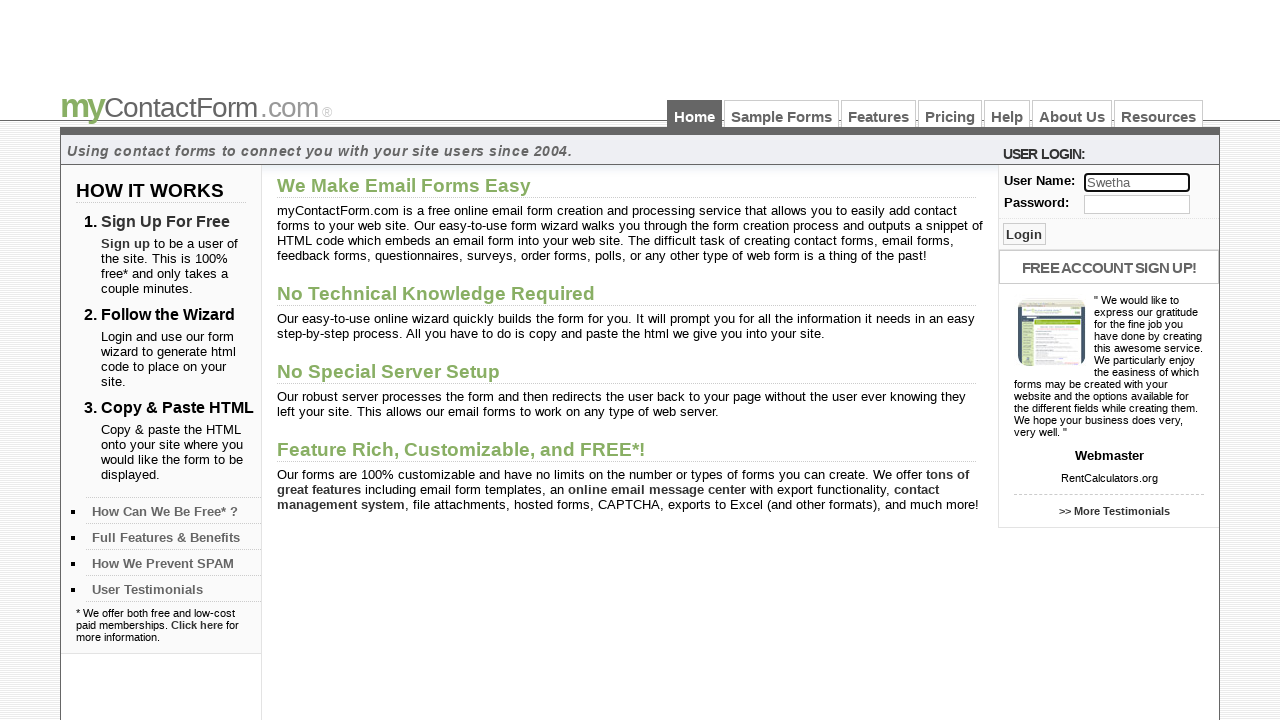

Verified entered value matches 'Swetha'
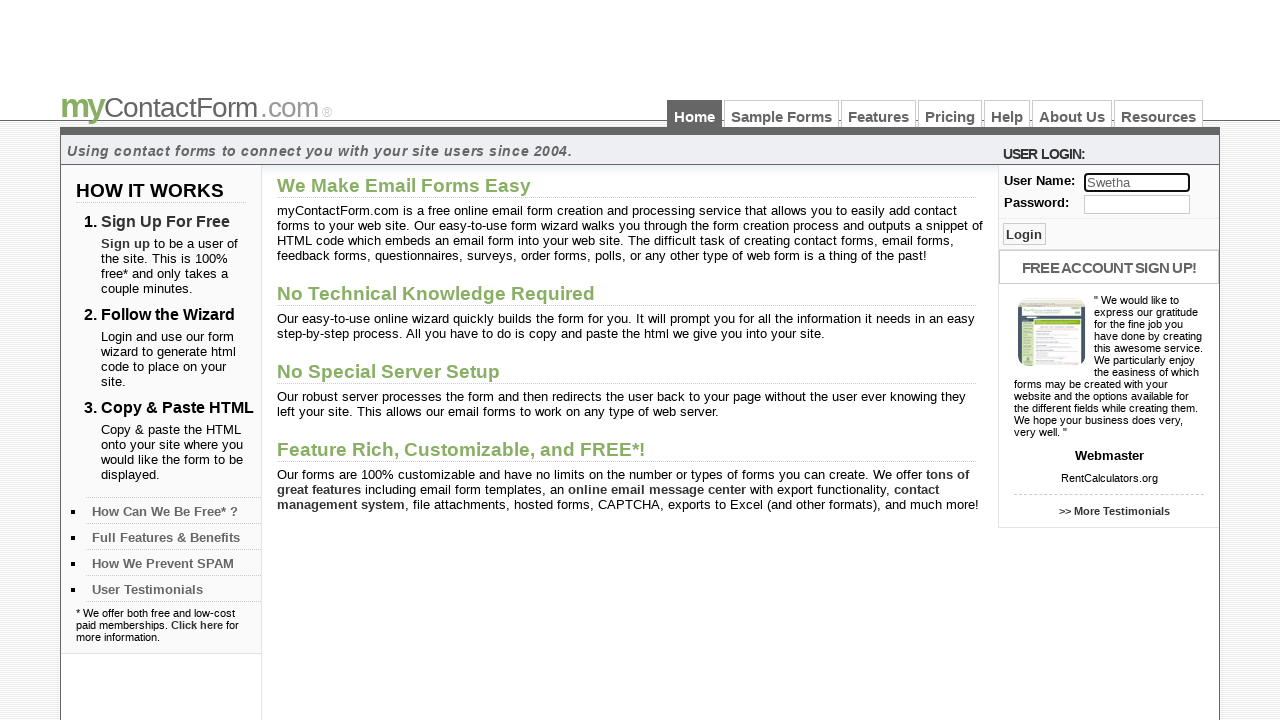

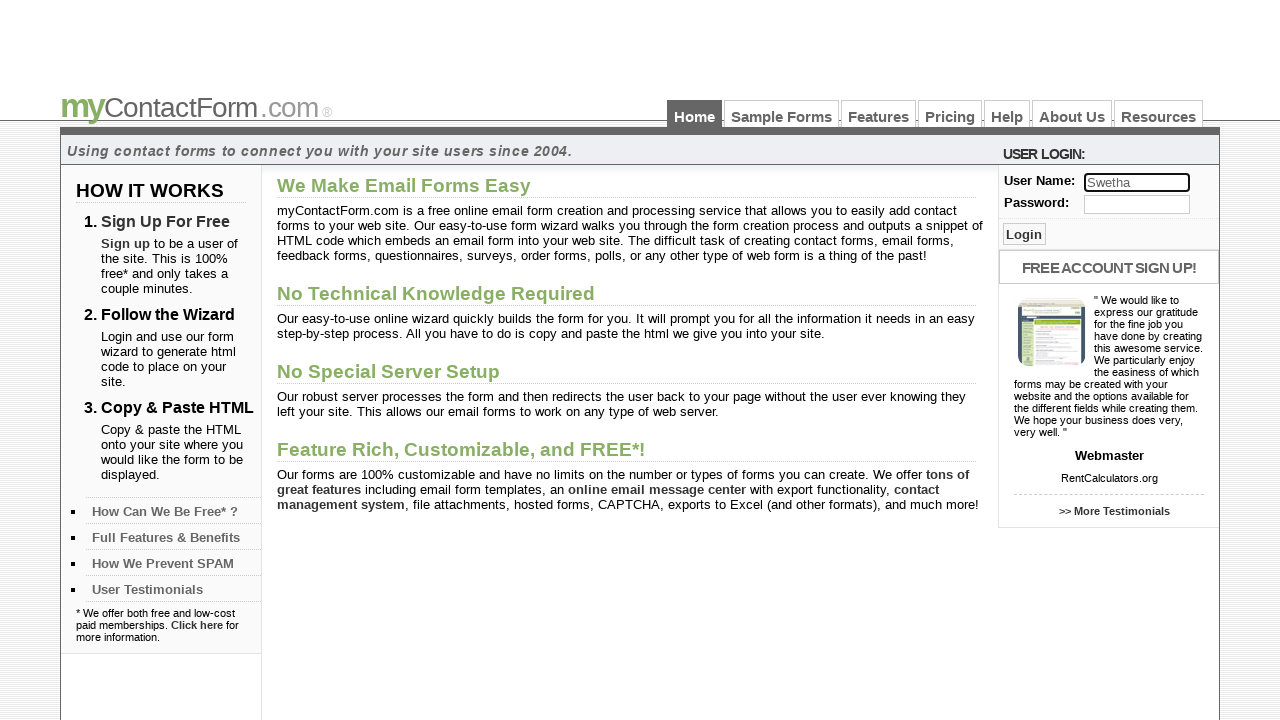